Tests checkbox functionality by clicking on a checkbox and verifying it becomes selected

Starting URL: https://practice.expandtesting.com/checkboxes

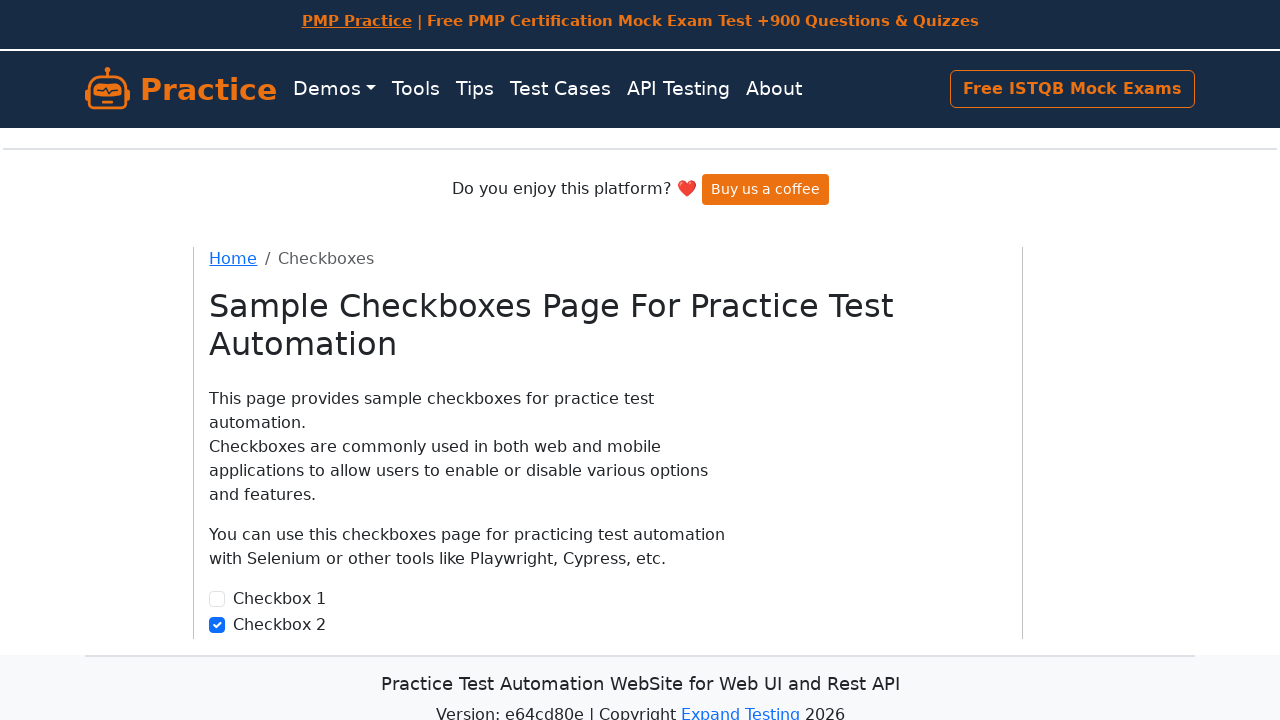

Clicked on the first checkbox at (217, 599) on #checkbox1
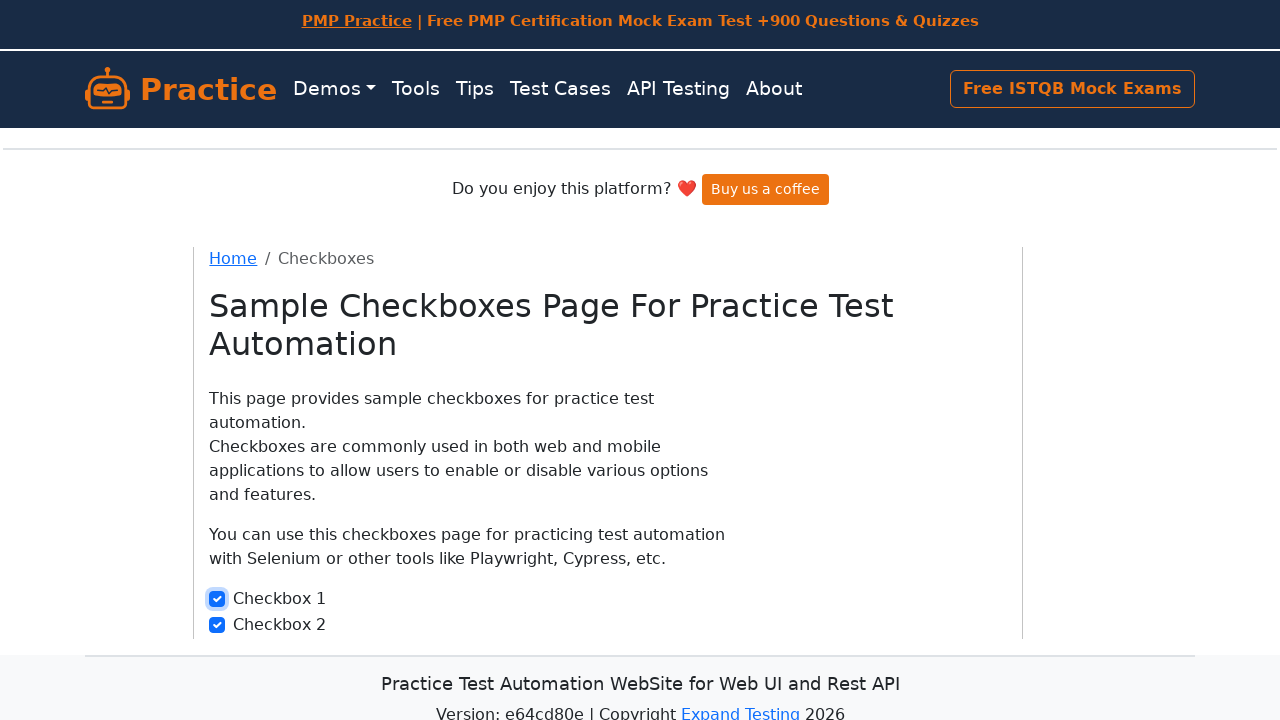

Verified that the first checkbox is now selected
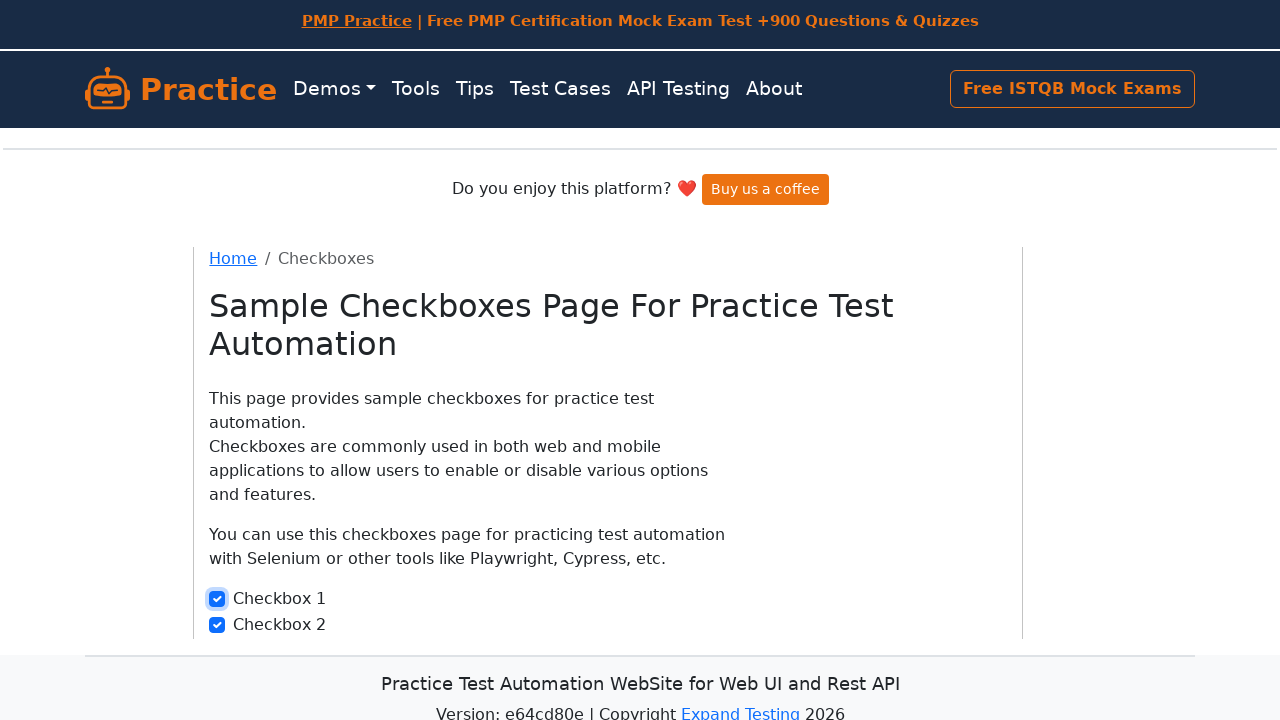

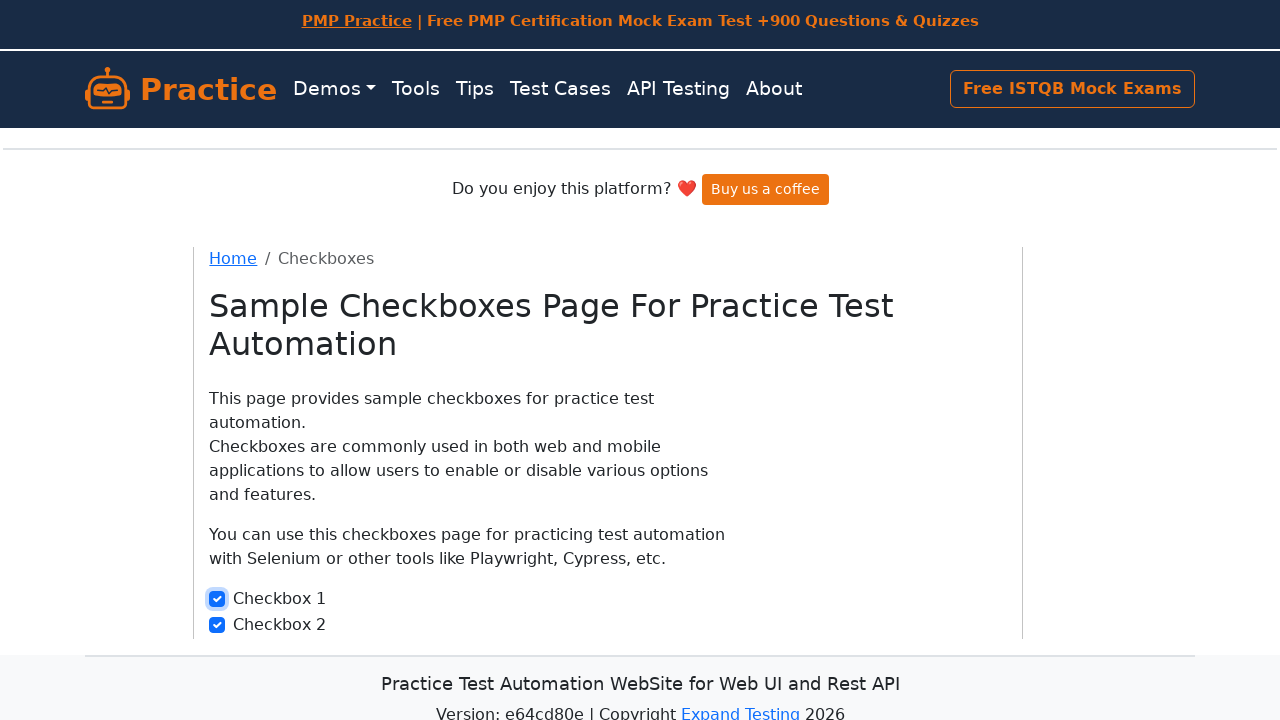